Tests a registration form by filling in first name, last name, address, email, phone number, and selecting a gender radio button on a demo automation testing site.

Starting URL: https://demo.automationtesting.in/Register.html

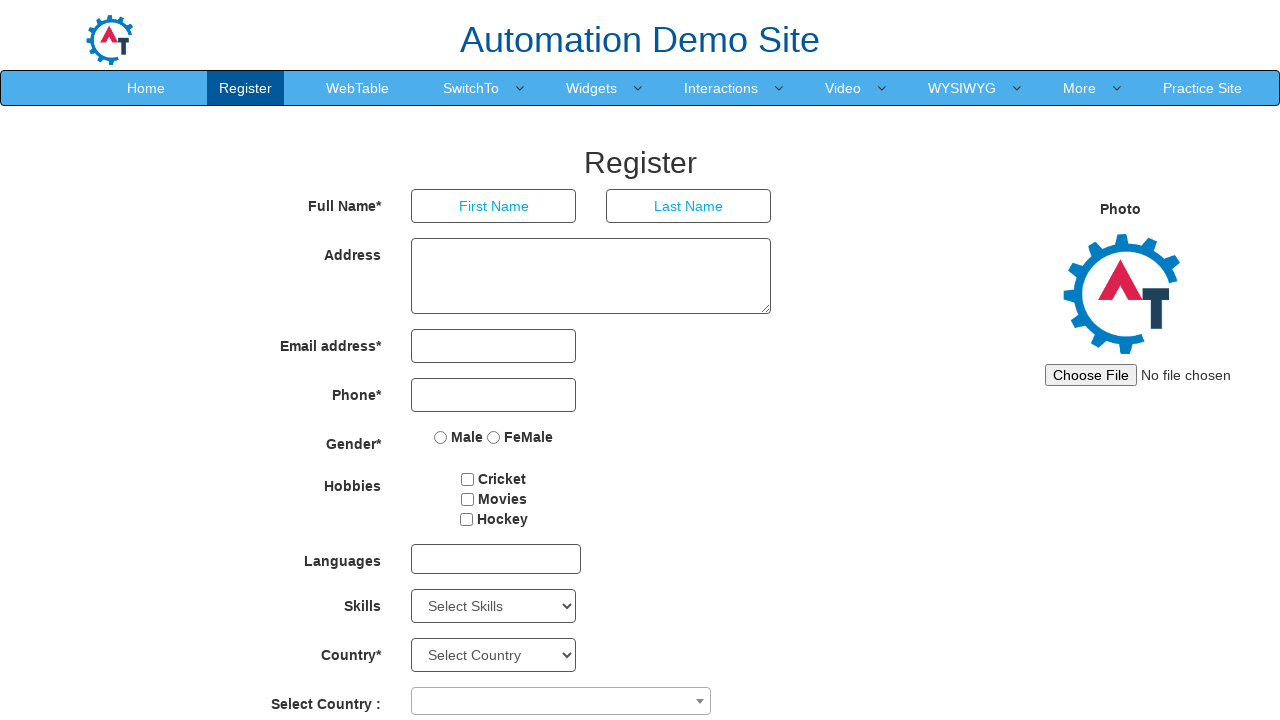

Filled first name field with 'SAURABH' on input[placeholder='First Name']
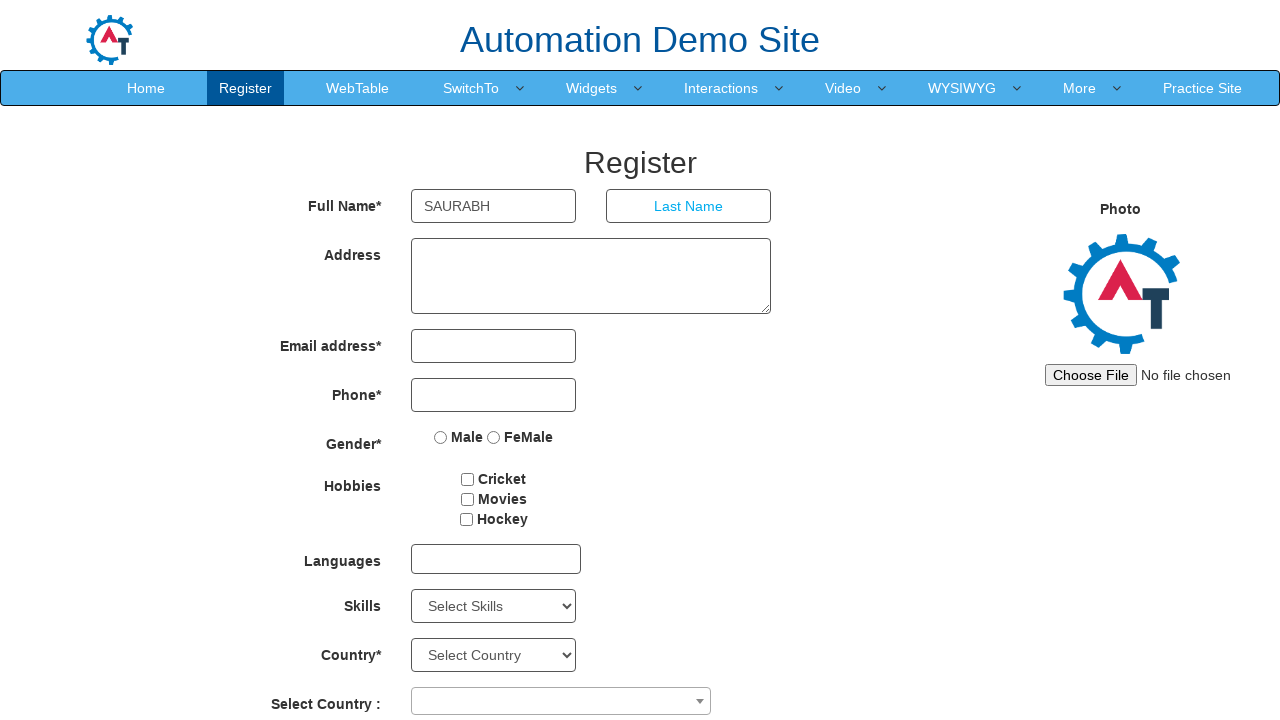

Filled last name field with 'SINGH' on input[placeholder='Last Name']
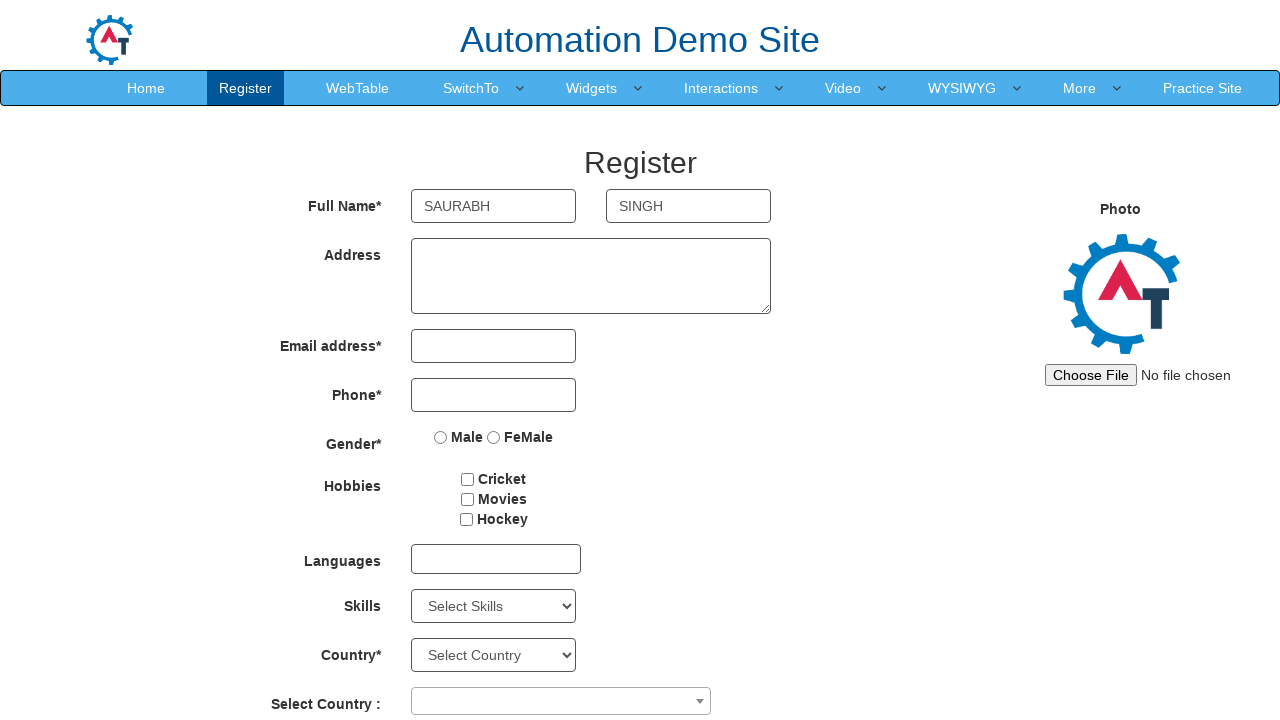

Filled address field with 'NEW DELHI' on textarea.form-control
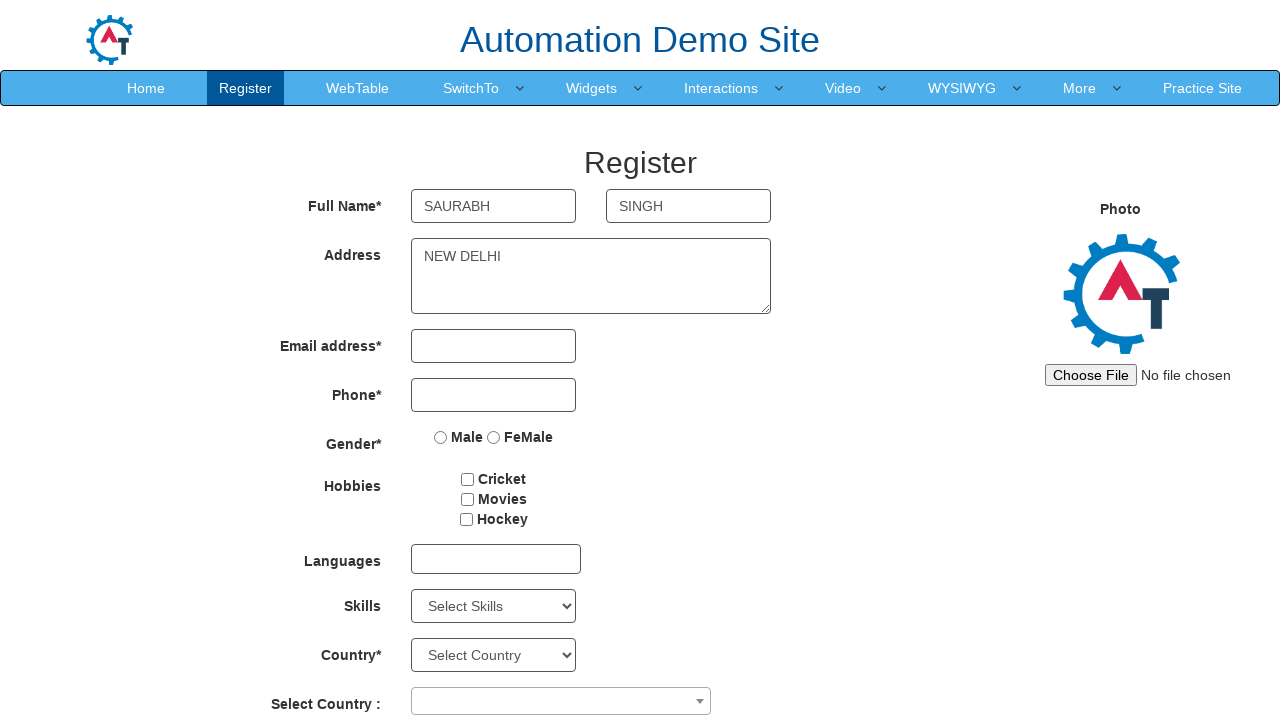

Filled email field with 'sbm.tara@gmail.com' on input[type='email']
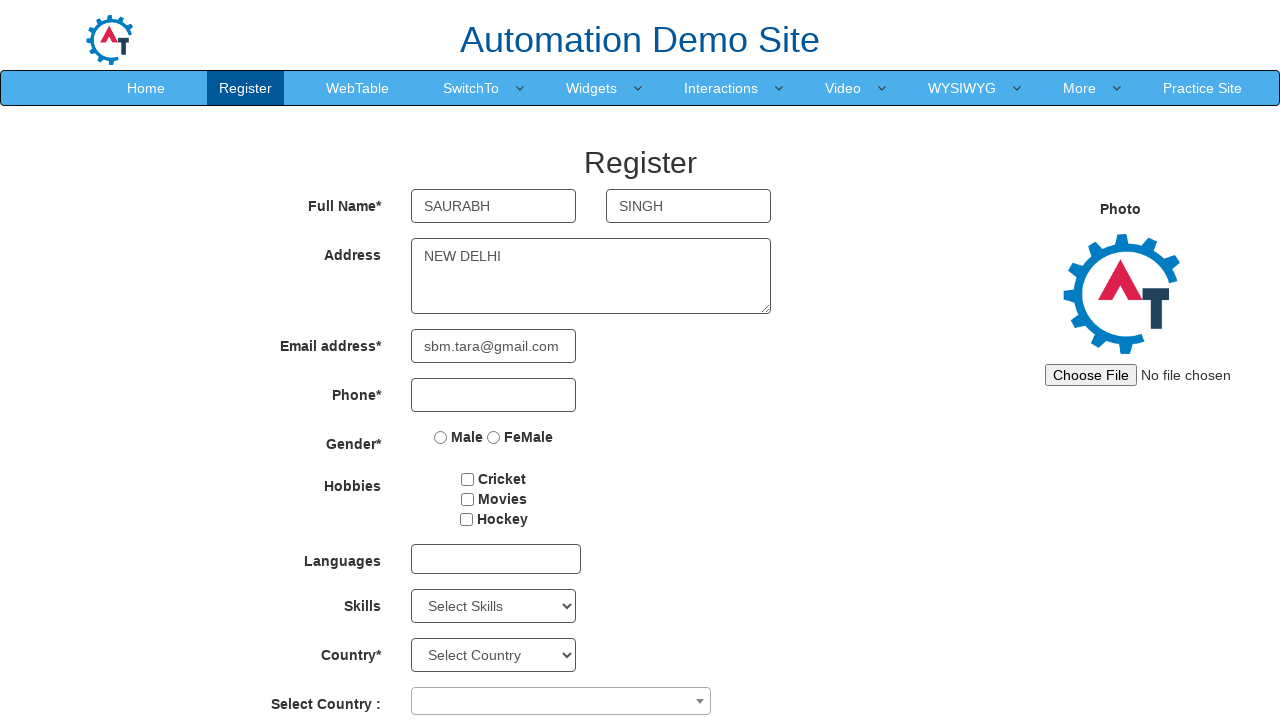

Filled phone number field with '7978710169' on input[type='tel']
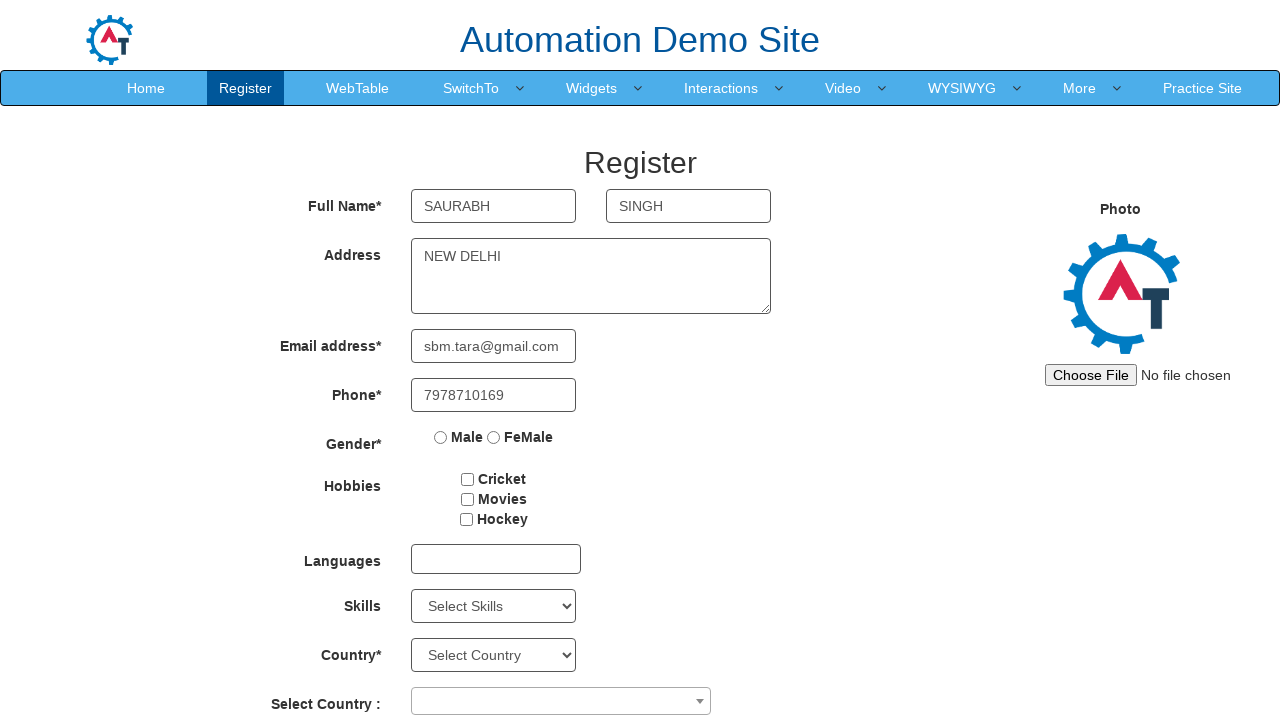

Selected gender radio button at (441, 437) on input[type='radio']
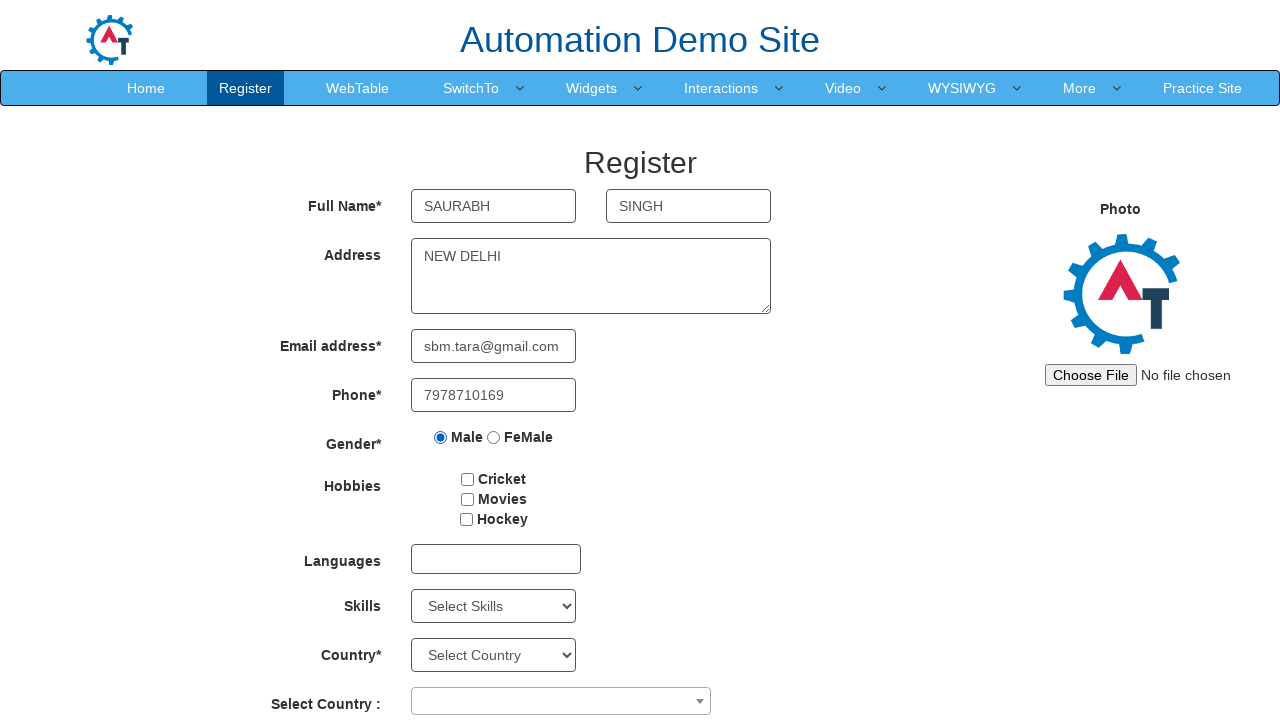

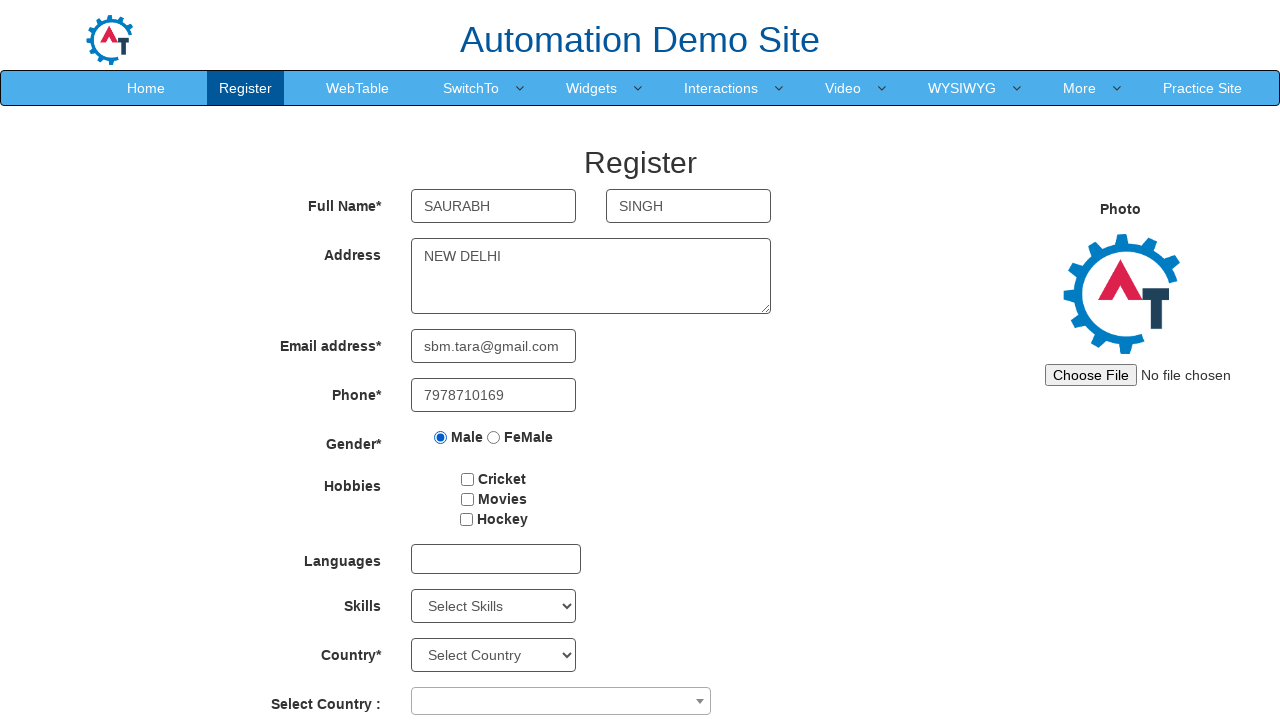